Tests input field functionality by entering a numeric value, clearing the field, and entering a different value

Starting URL: http://the-internet.herokuapp.com/inputs

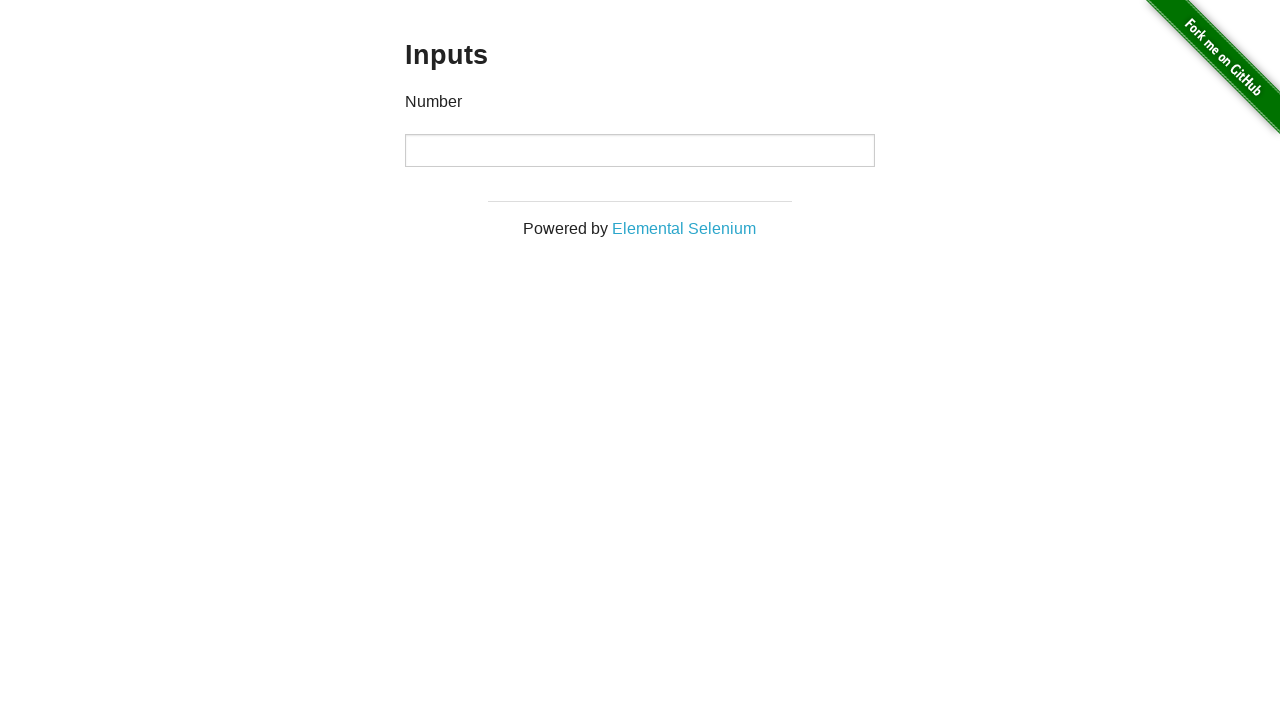

Entered numeric value '1000' in the number input field on input[type='number']
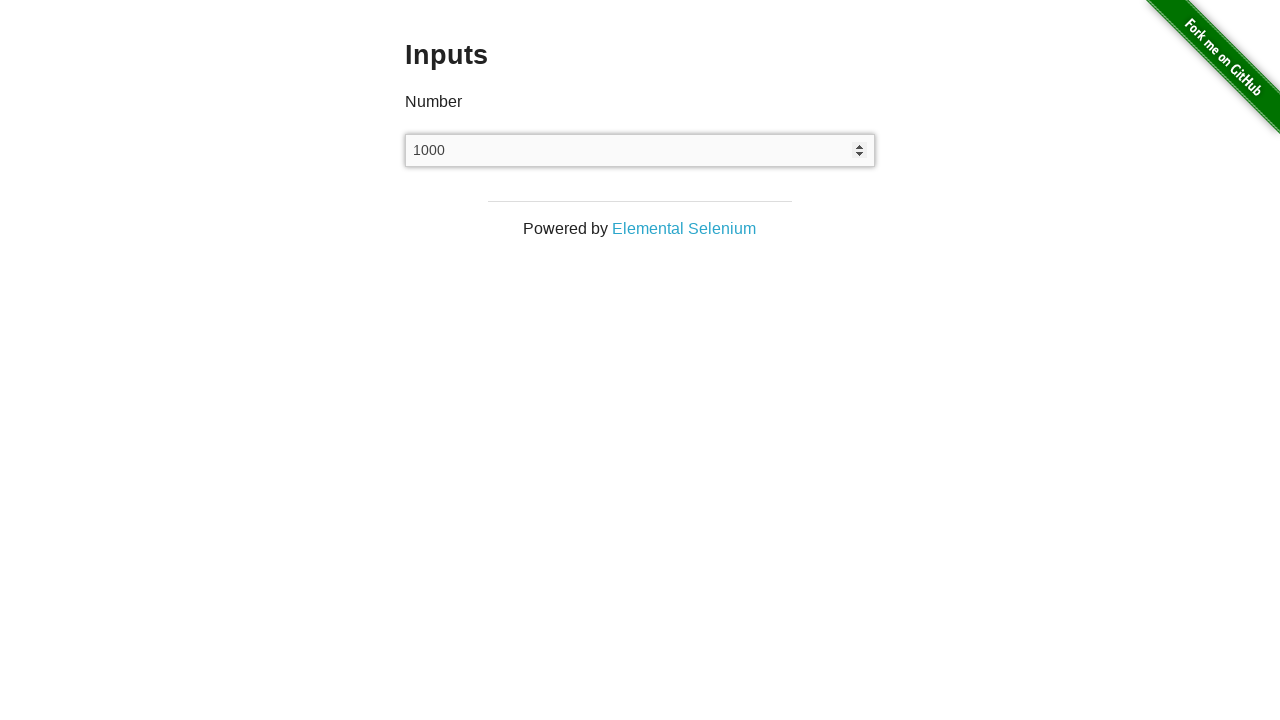

Cleared the number input field on input[type='number']
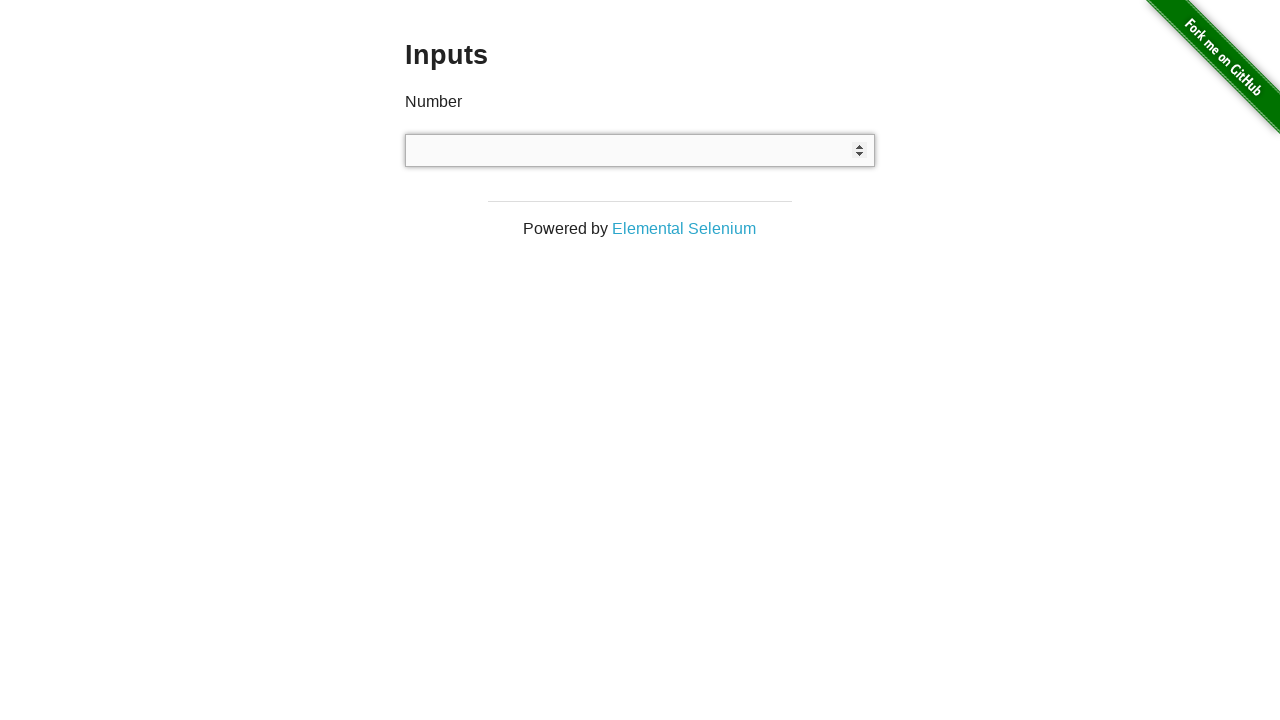

Entered new numeric value '999' in the number input field on input[type='number']
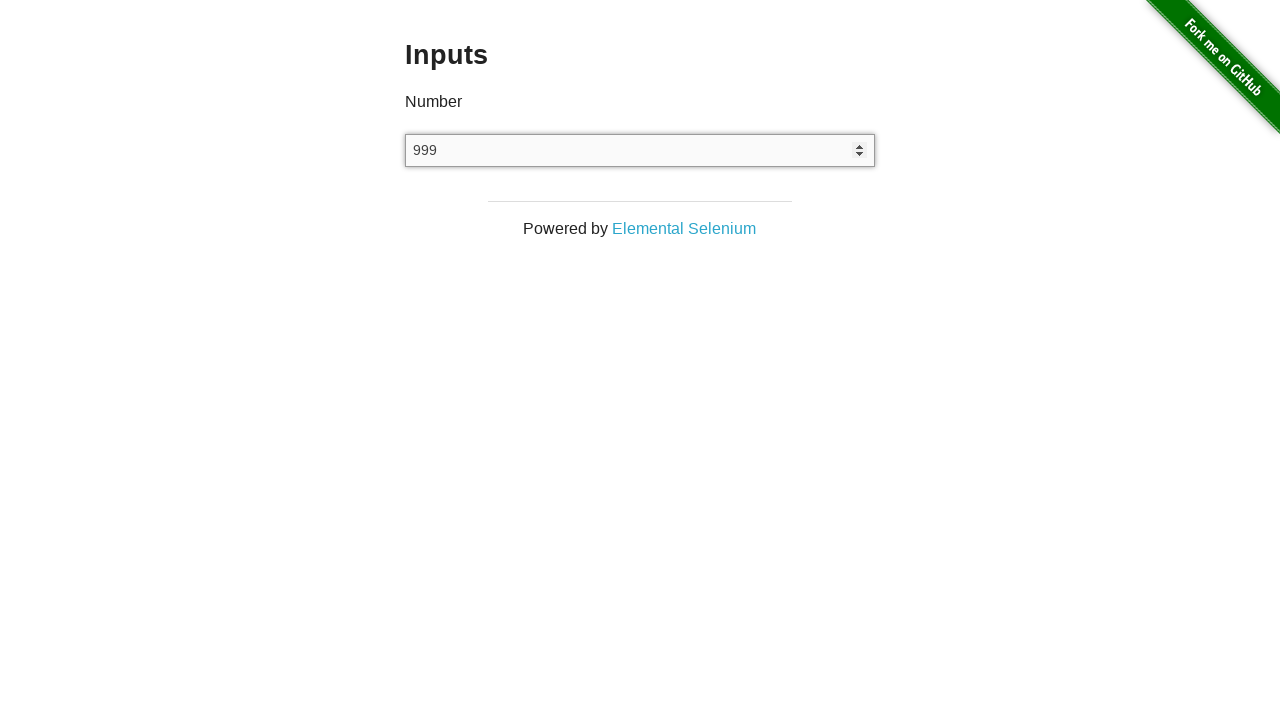

Verified that the number input field is present and ready
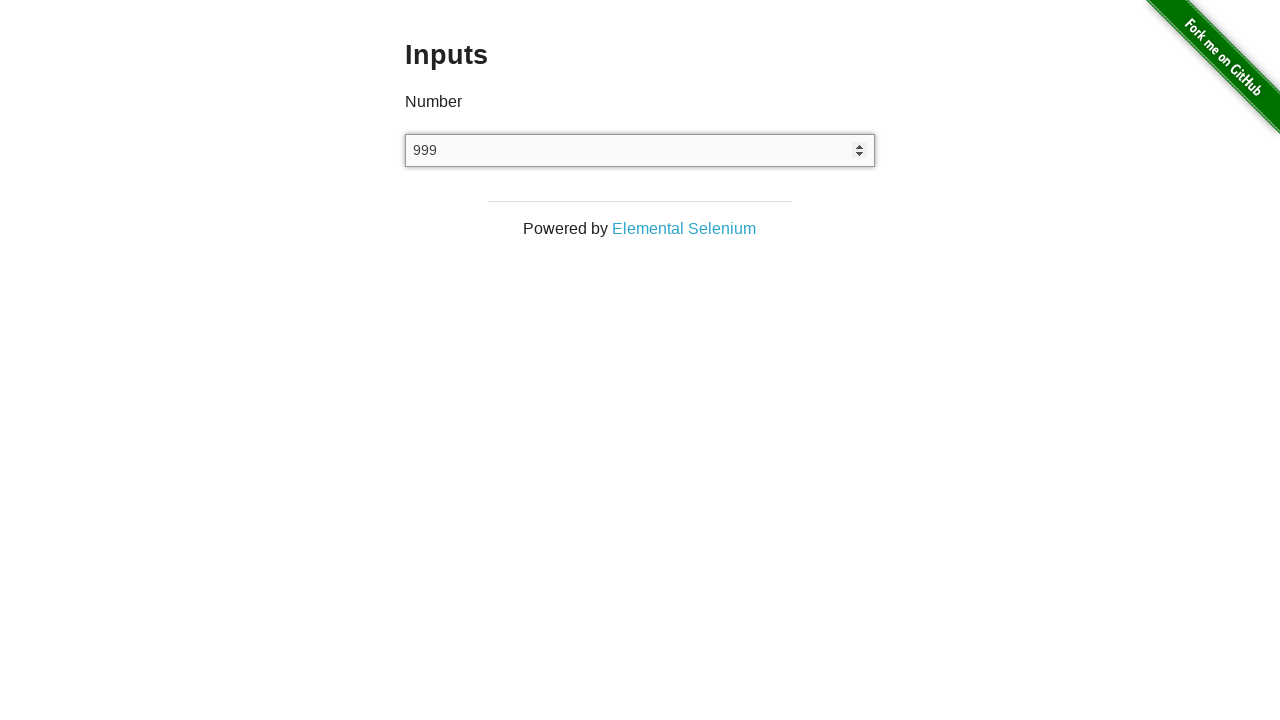

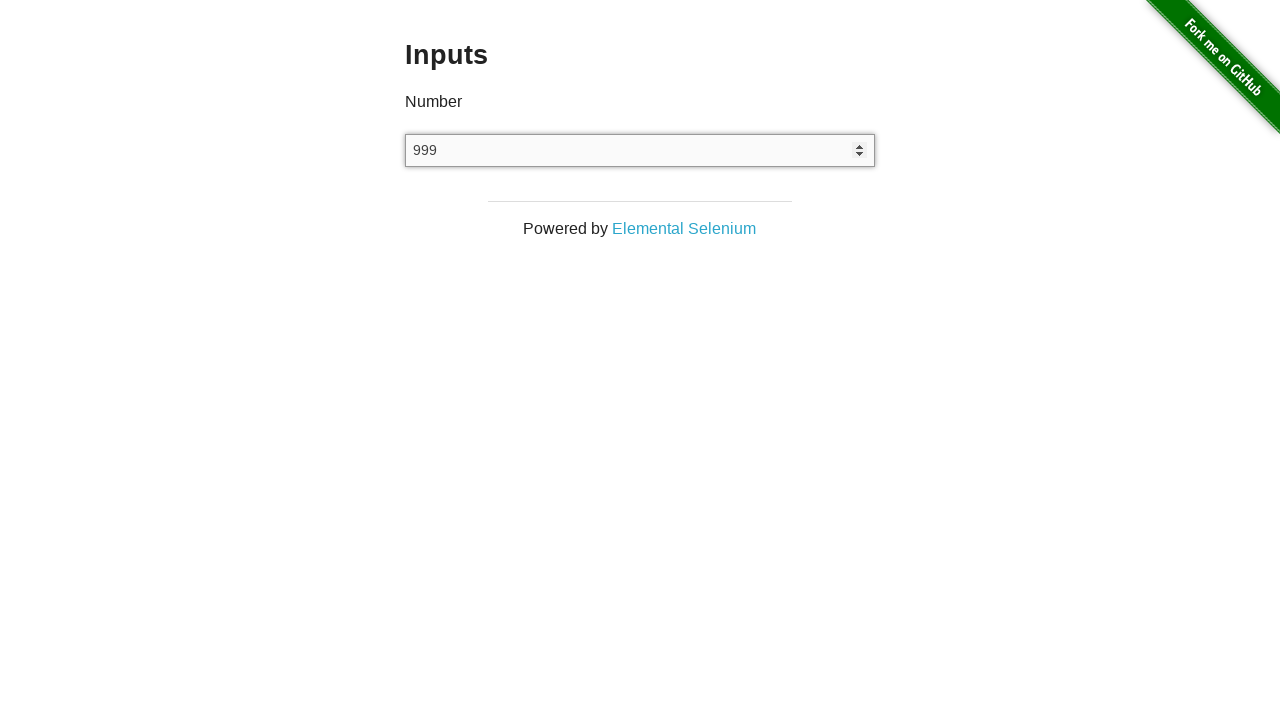